Tests the TechPro Education website by verifying the page title contains "TechPro", the URL contains "techpro", and the page source contains the word "text".

Starting URL: https://techproeducation.com

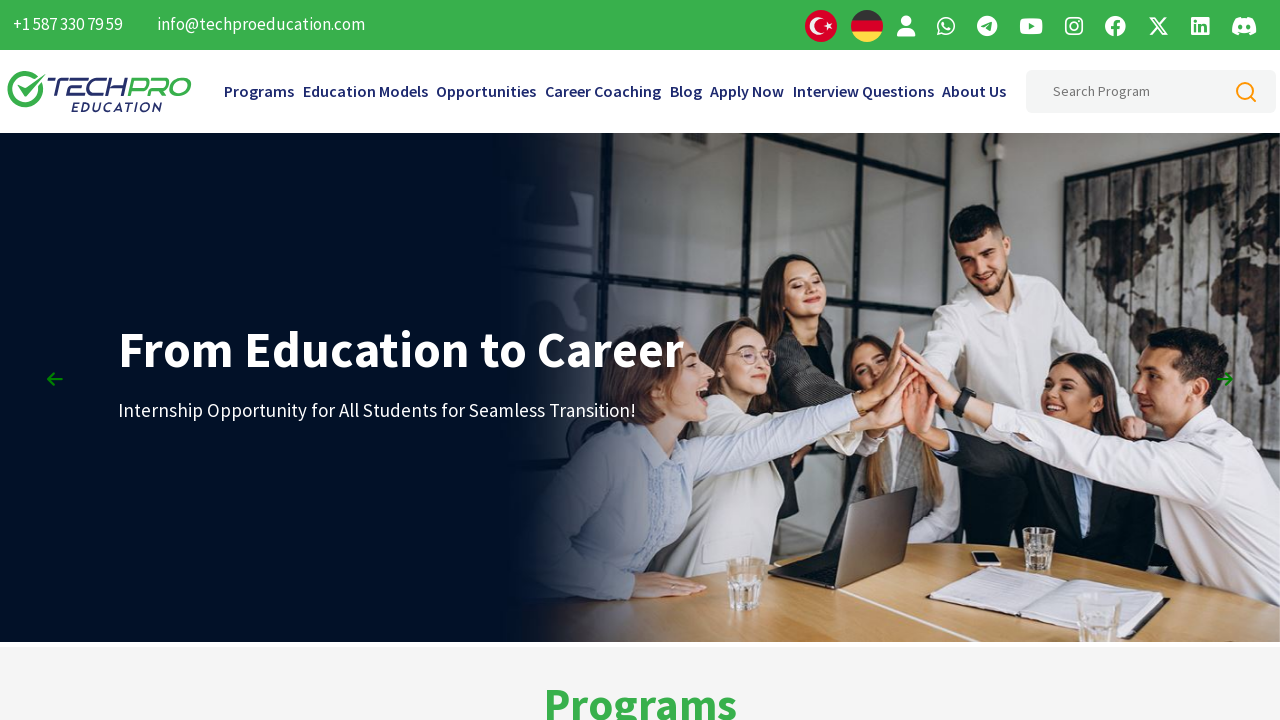

Waited for page to load (domcontentloaded state)
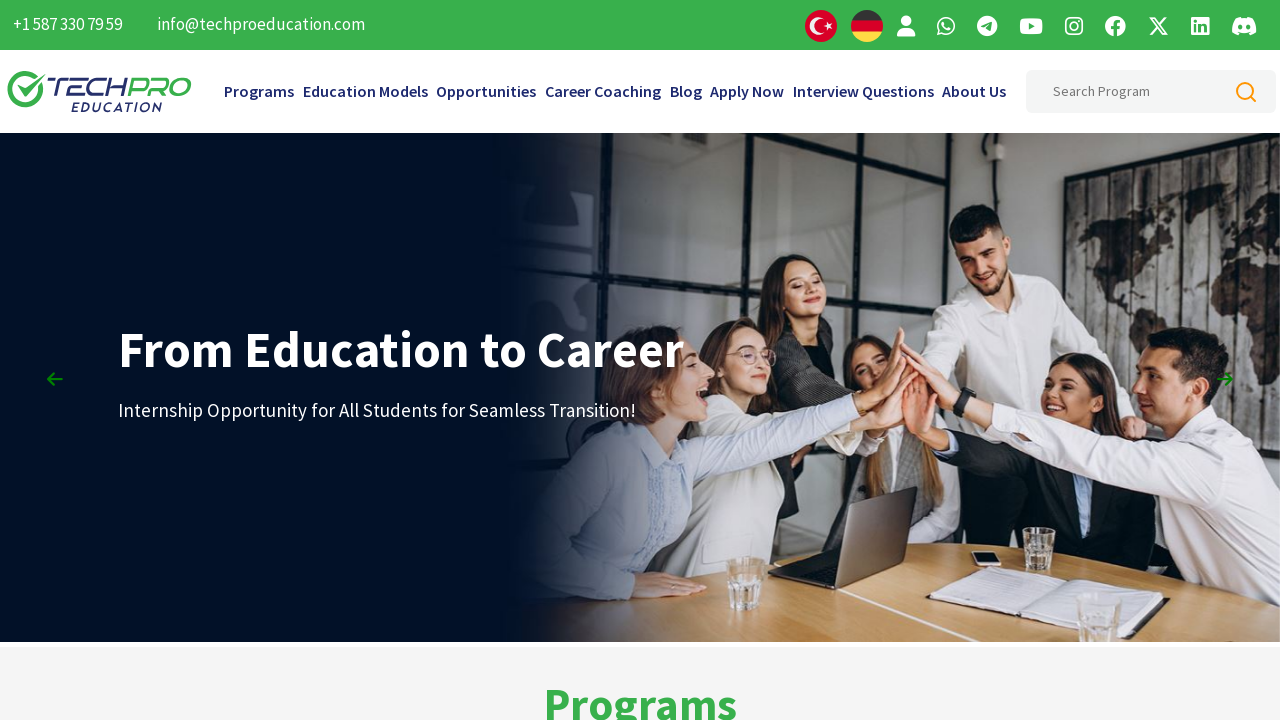

Retrieved page title: TechPro Education IT Programs
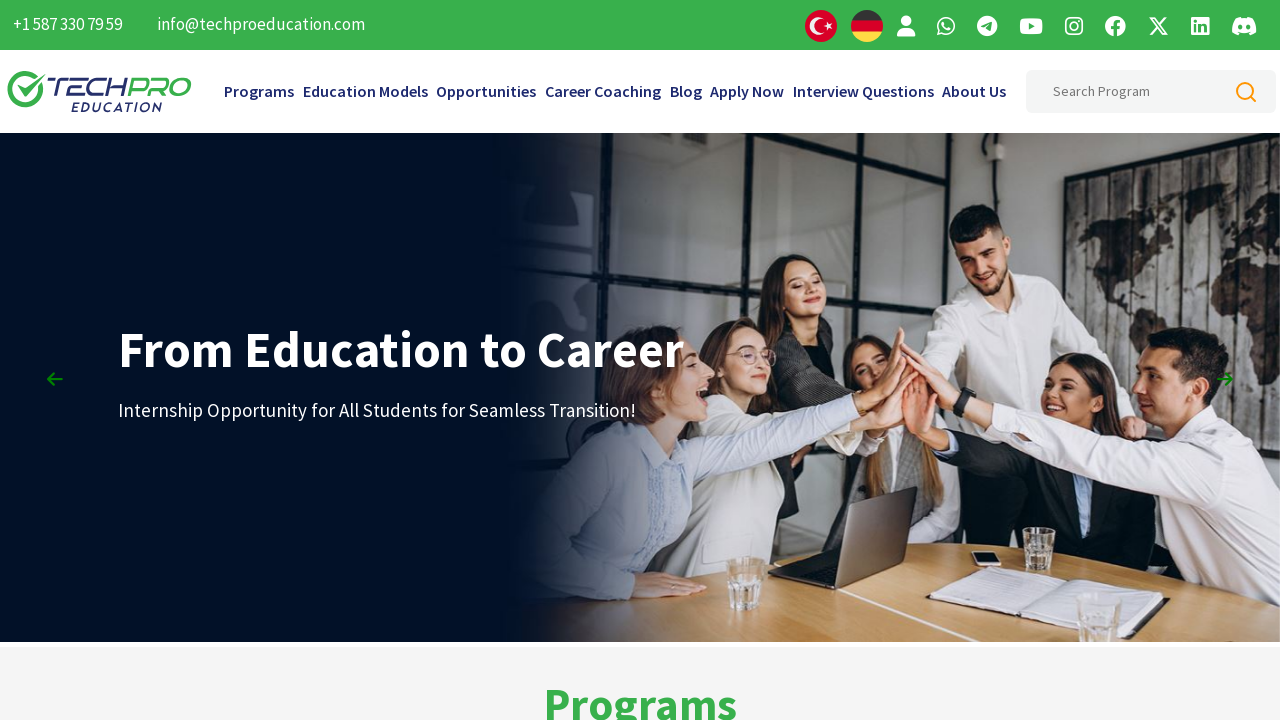

Verified: Page title contains 'TechPro' - TEST PASSED
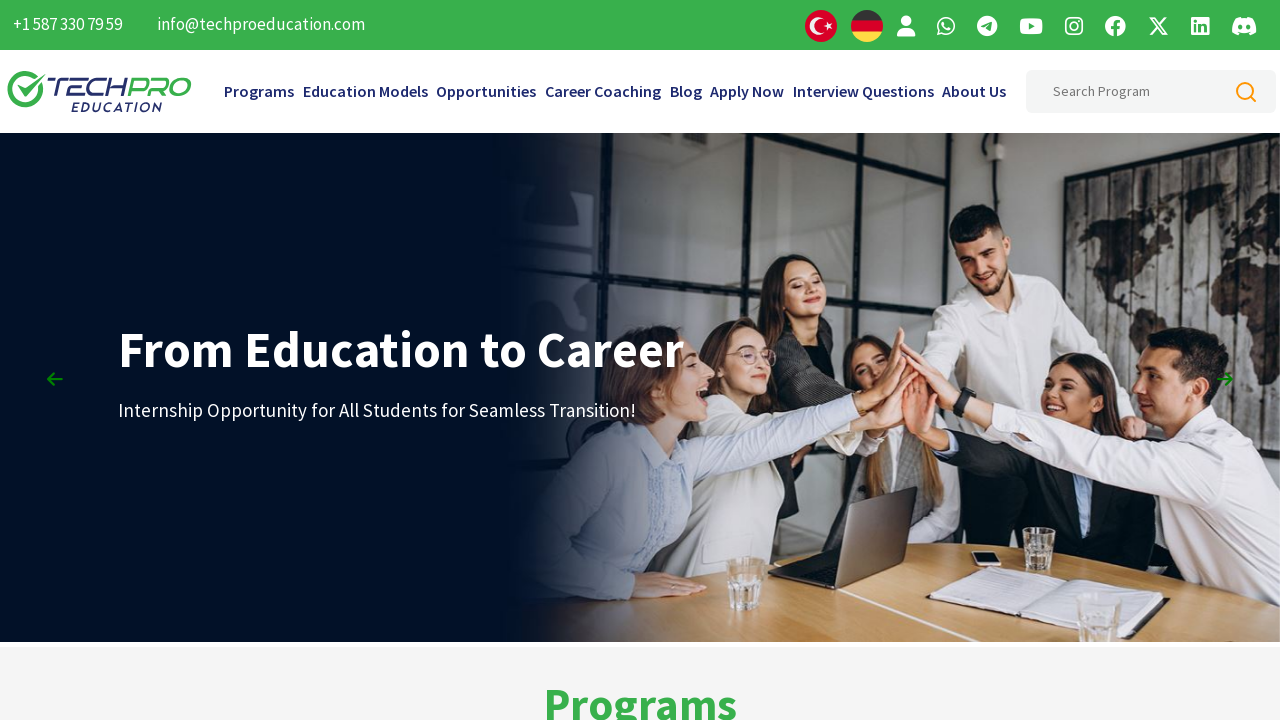

Retrieved current URL: https://www.techproeducation.com/
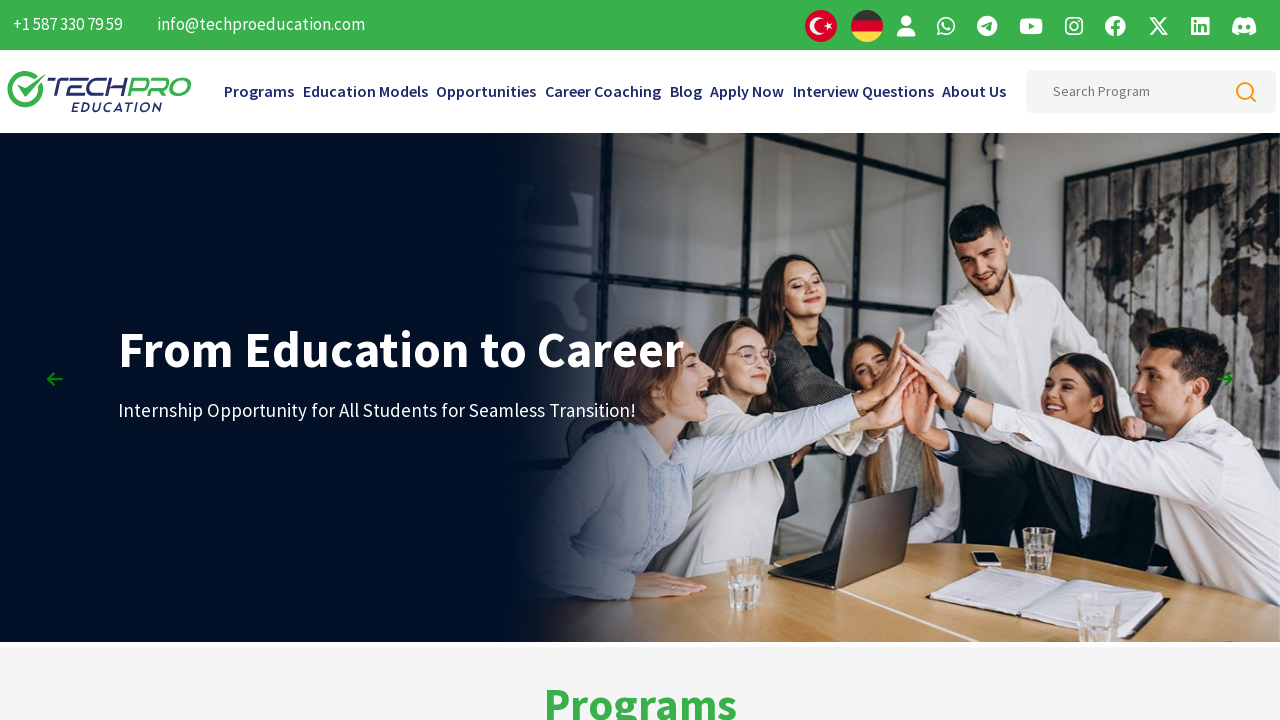

Verified: URL contains 'techpro' - TEST PASSED
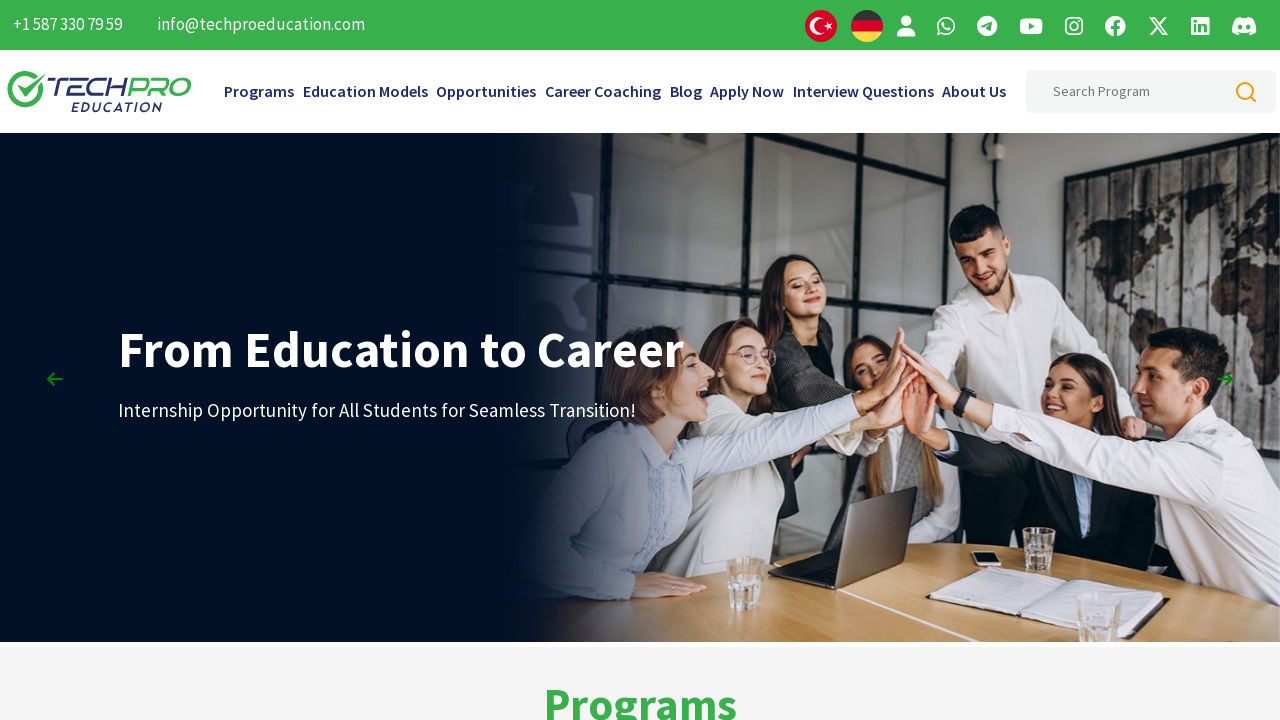

Retrieved page source content
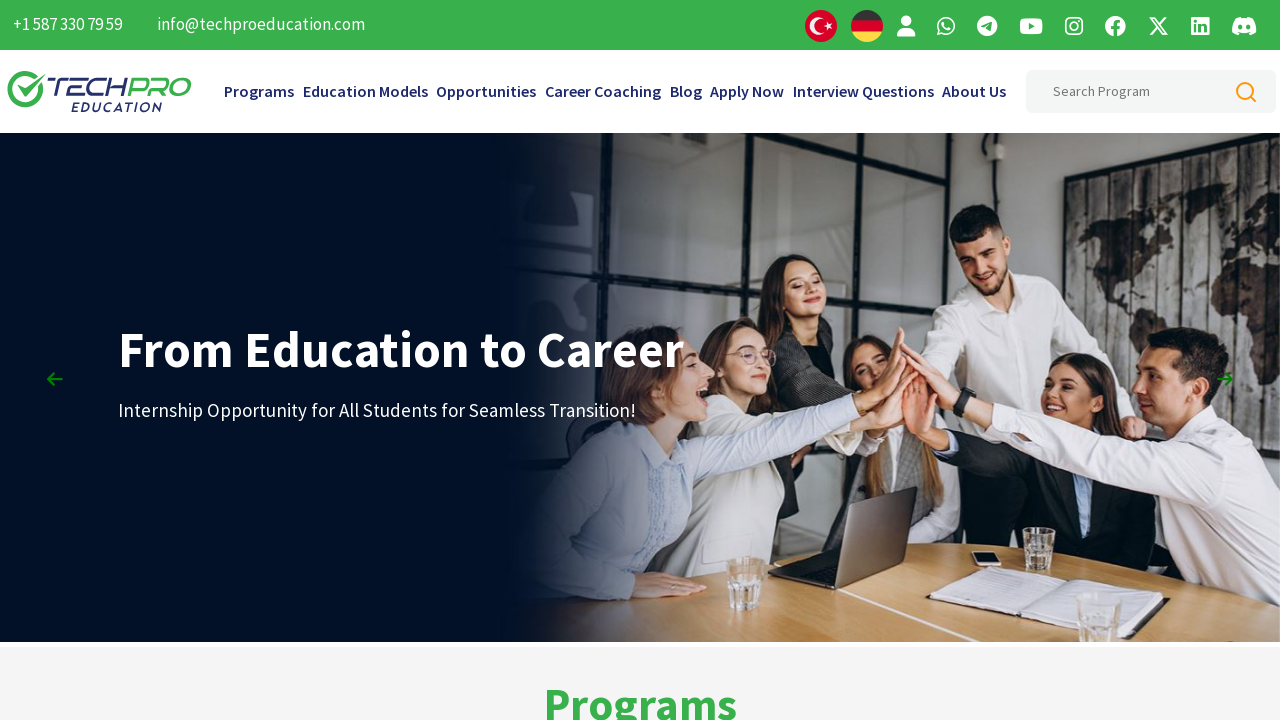

Verified: Page source contains 'text' - TEST PASSED
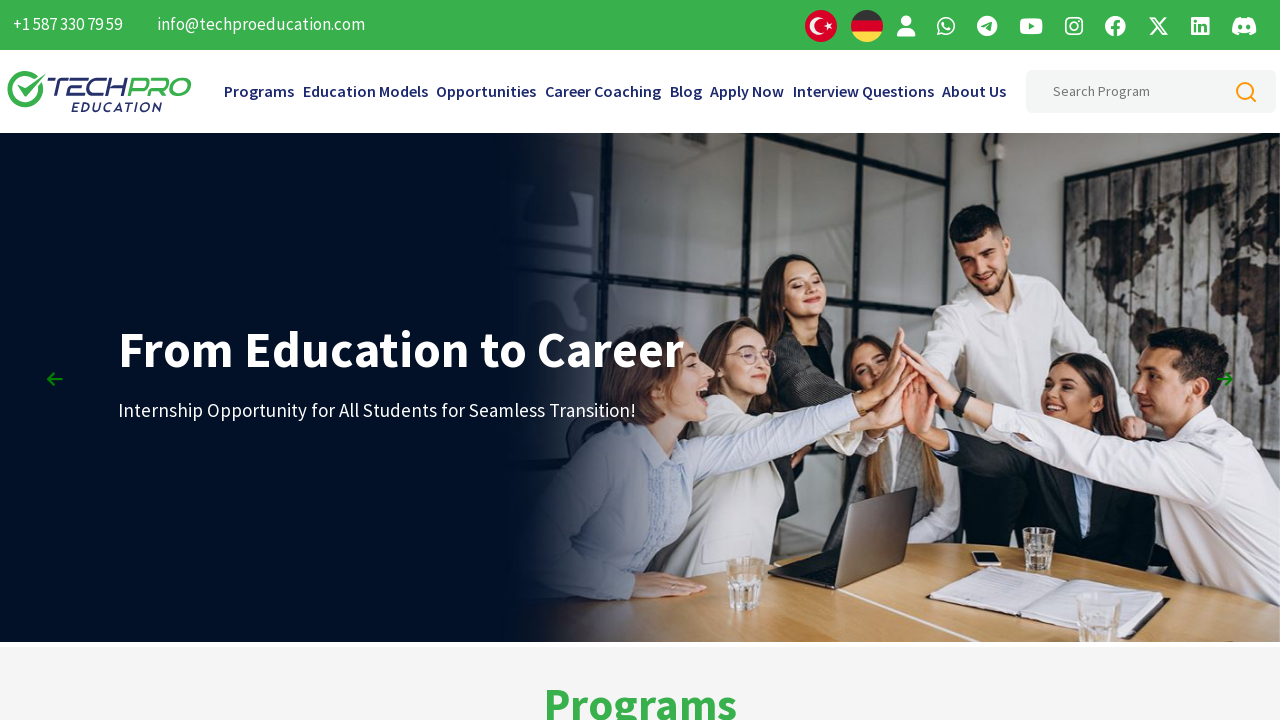

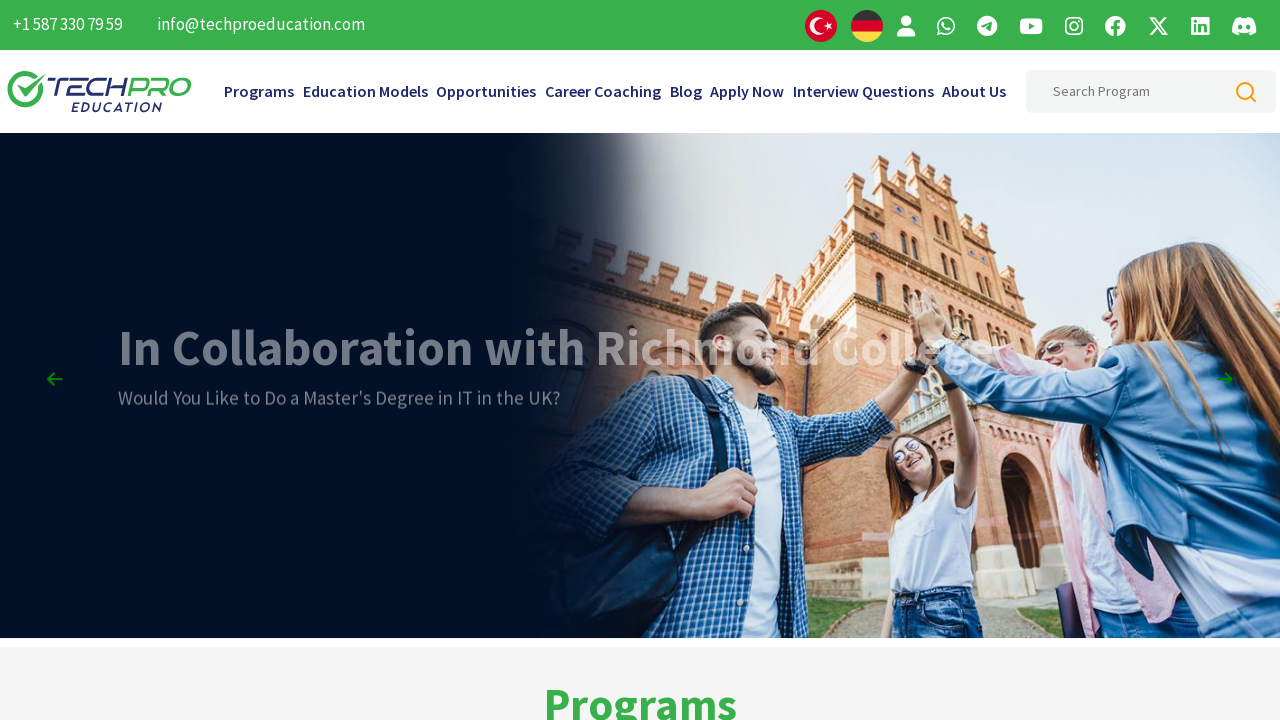